Tests JavaScript alert by clicking the first button, accepting the alert, then clicking the second button, dismissing the confirm dialog, and verifying the result message does not contain "successfuly"

Starting URL: https://the-internet.herokuapp.com/javascript_alerts

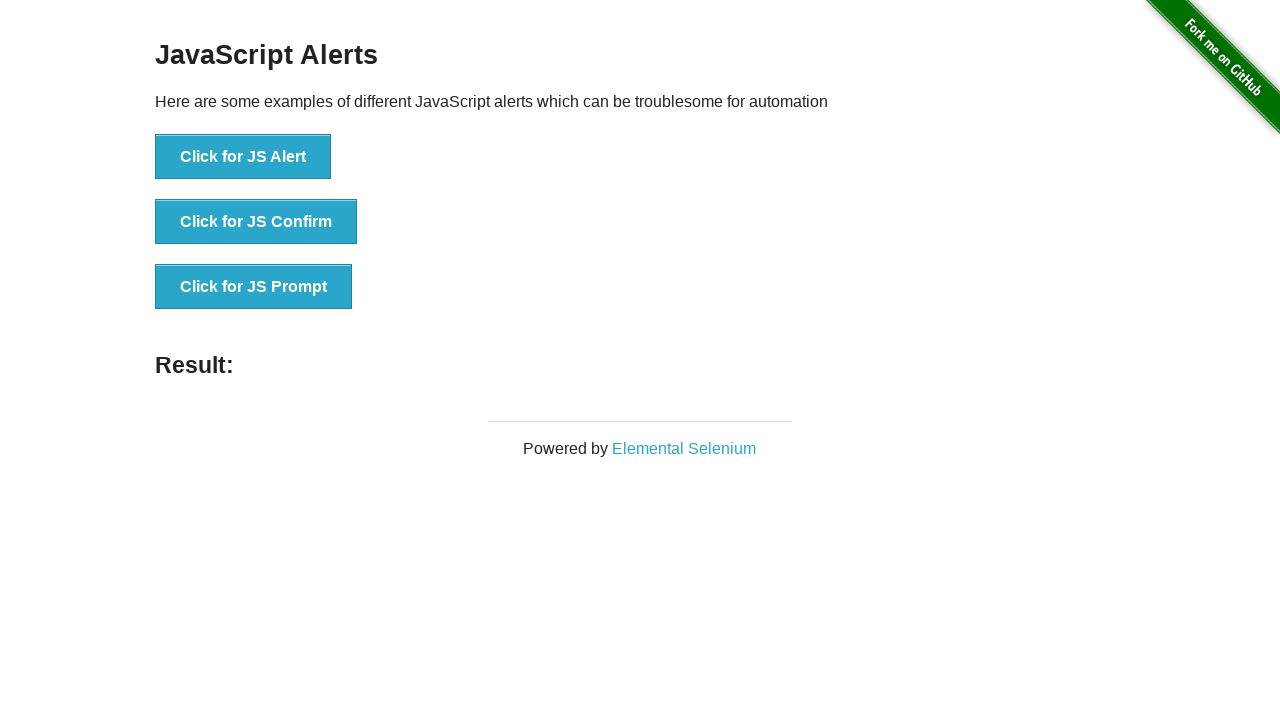

Clicked the JS Alert button at (243, 157) on xpath=//button[@onclick='jsAlert()']
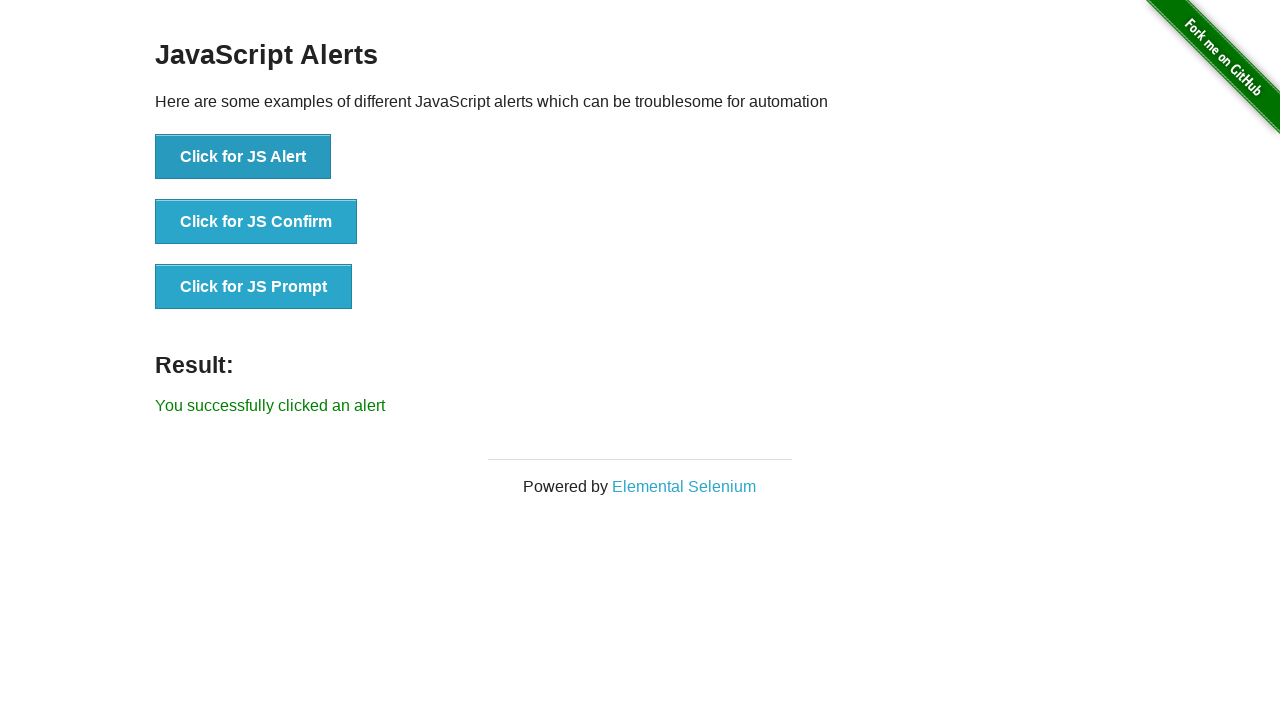

Set up dialog handler to accept alerts and clicked JS Alert button at (243, 157) on xpath=//button[@onclick='jsAlert()']
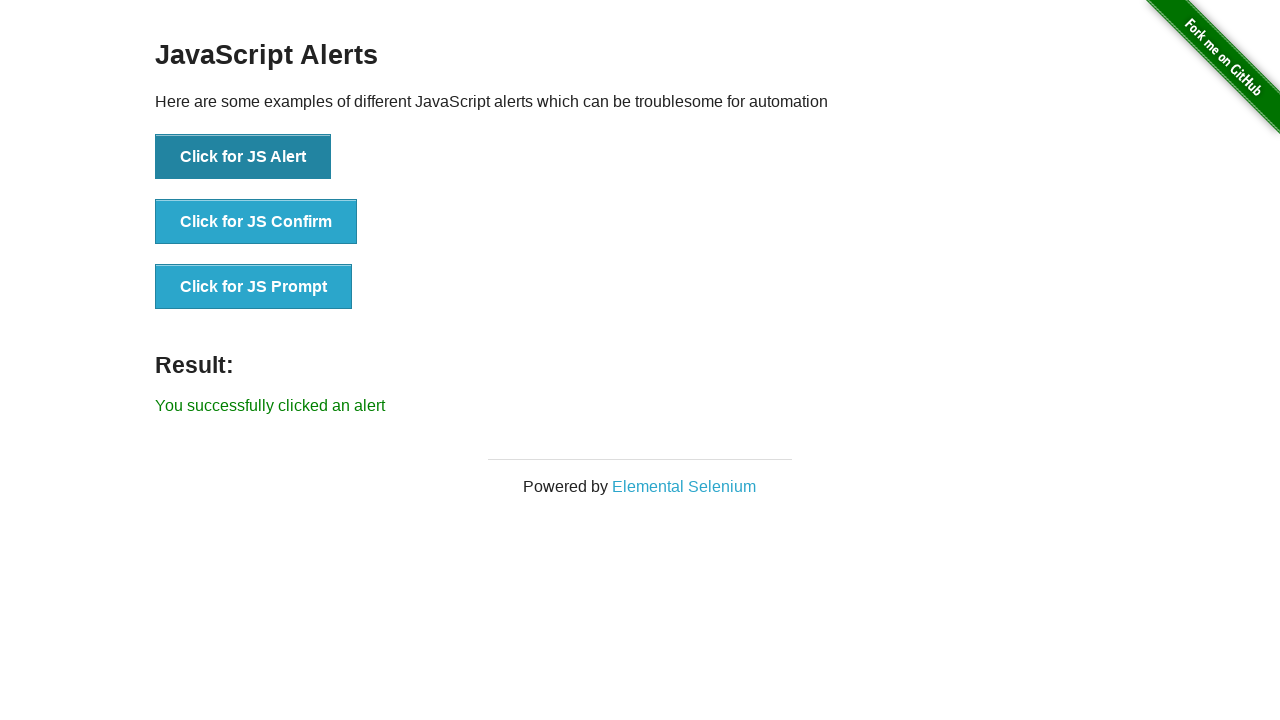

Waited 500ms for alert to be processed
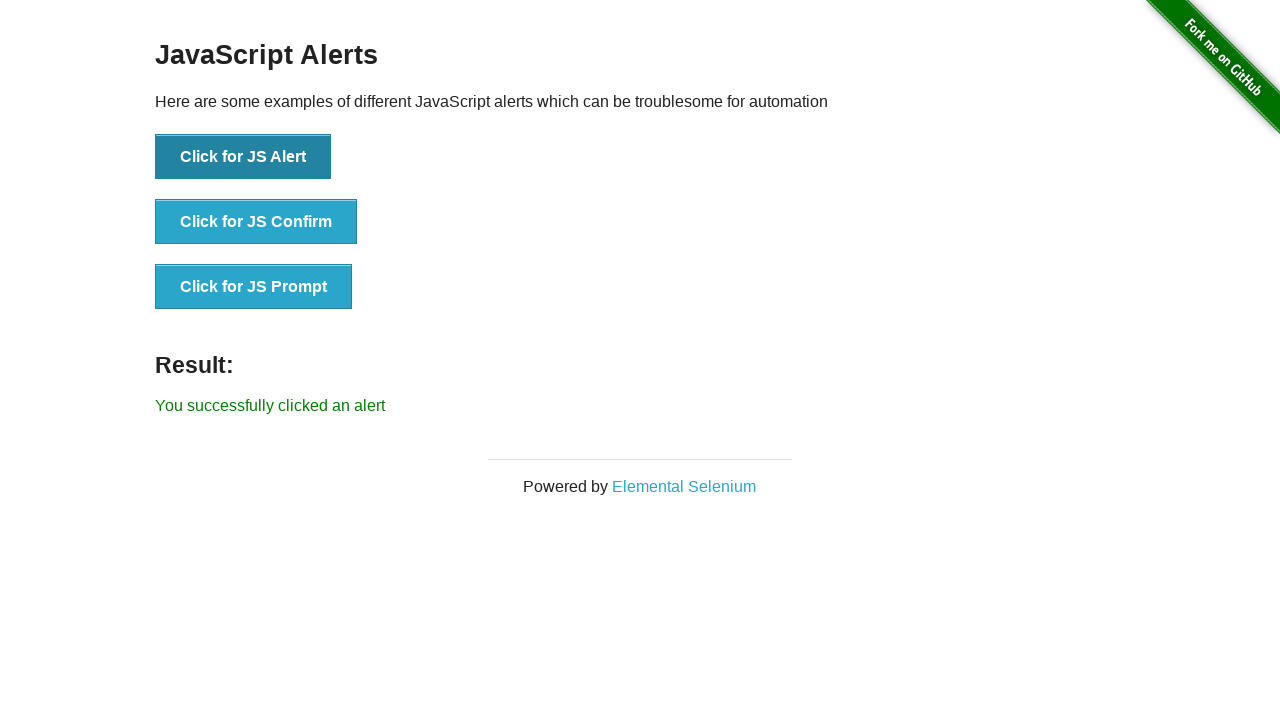

Clicked the JS Confirm button at (256, 222) on xpath=//button[@onclick='jsConfirm()']
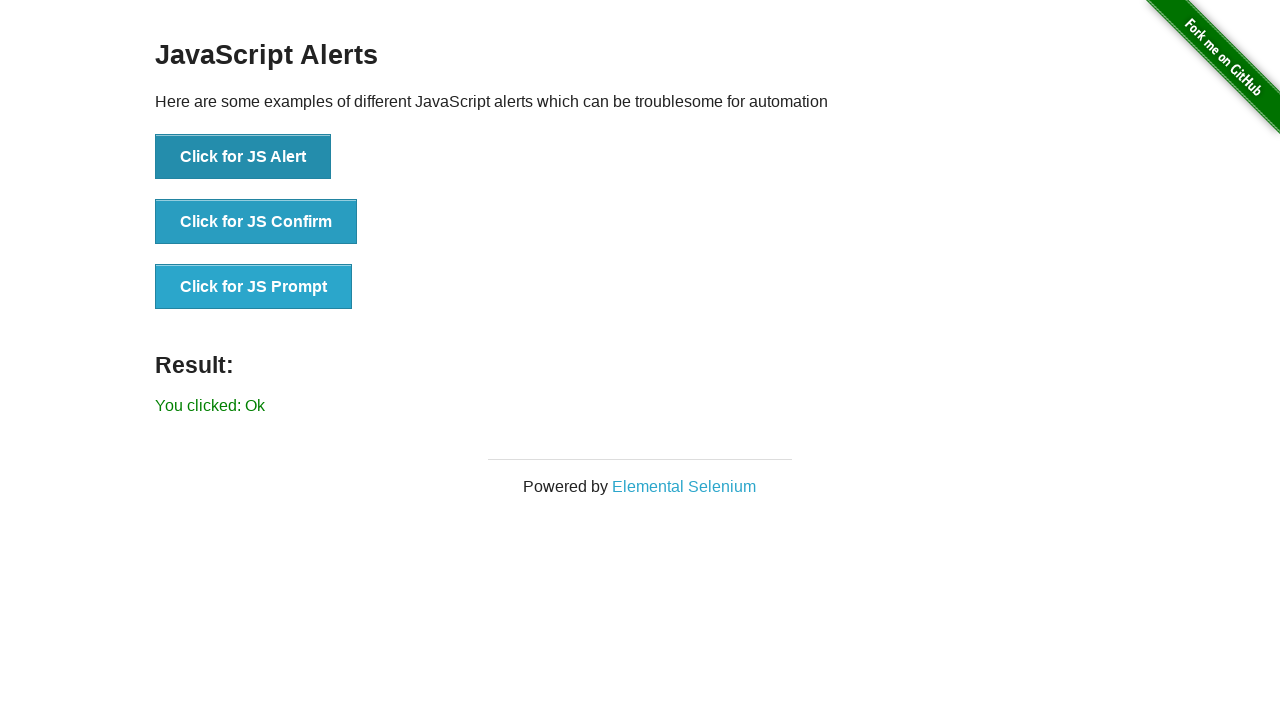

Set up dialog handler to dismiss dialogs and clicked JS Confirm button at (256, 222) on xpath=//button[@onclick='jsConfirm()']
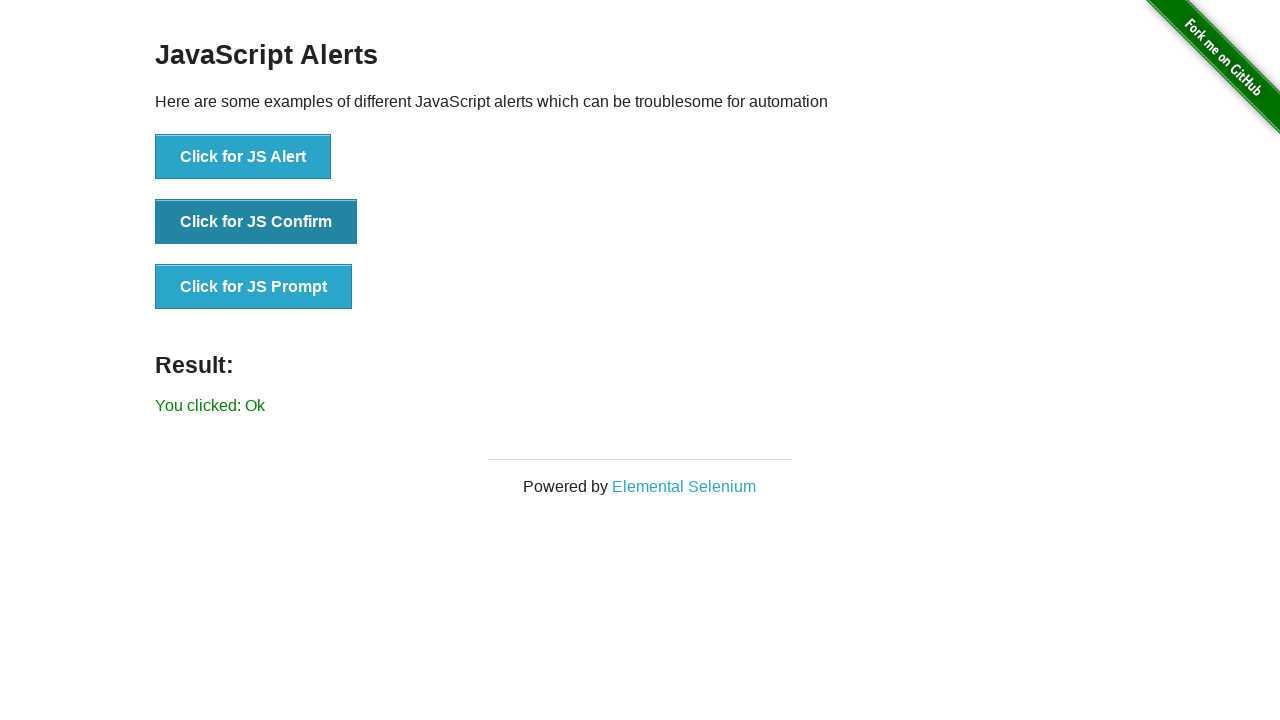

Retrieved result message text
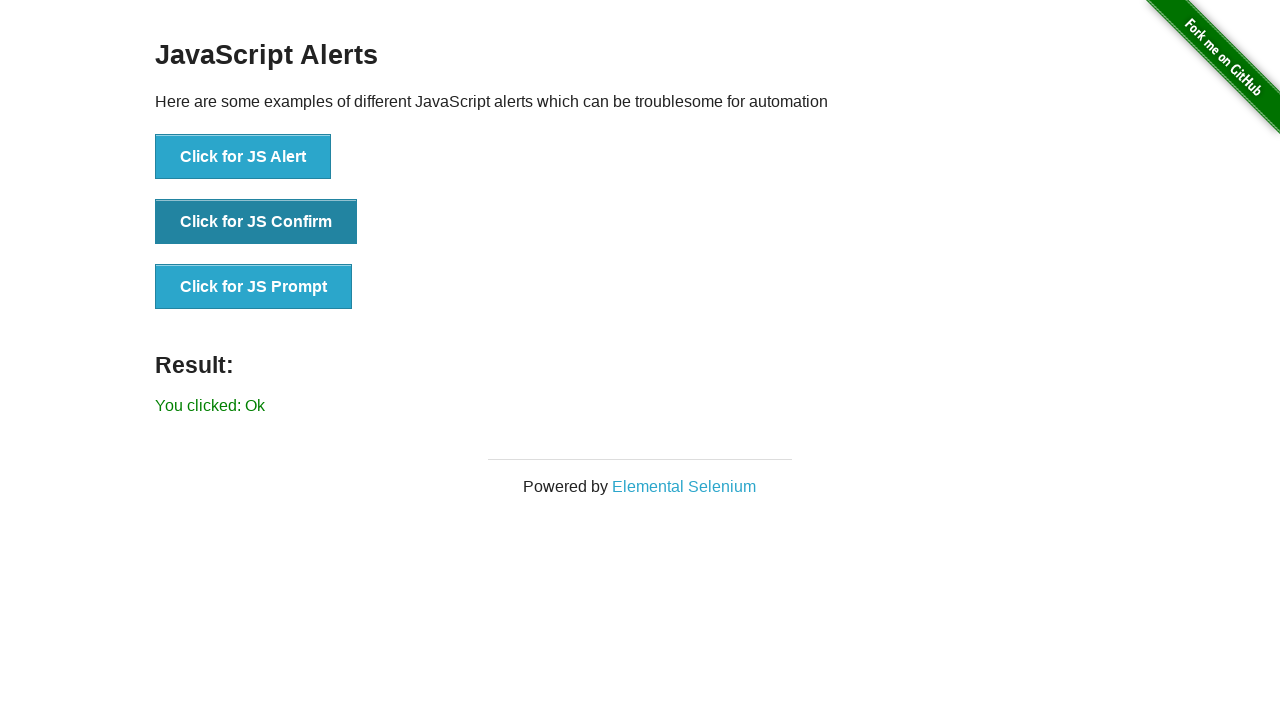

Verified result message does not contain 'successfuly'
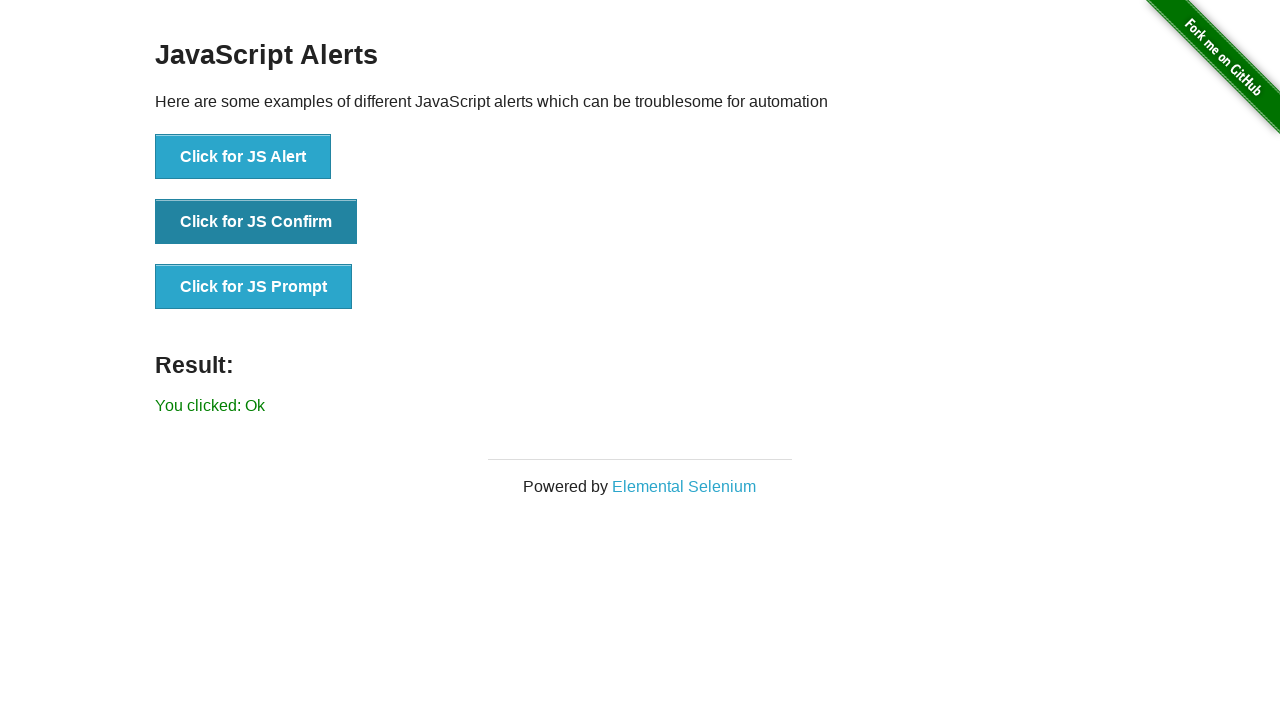

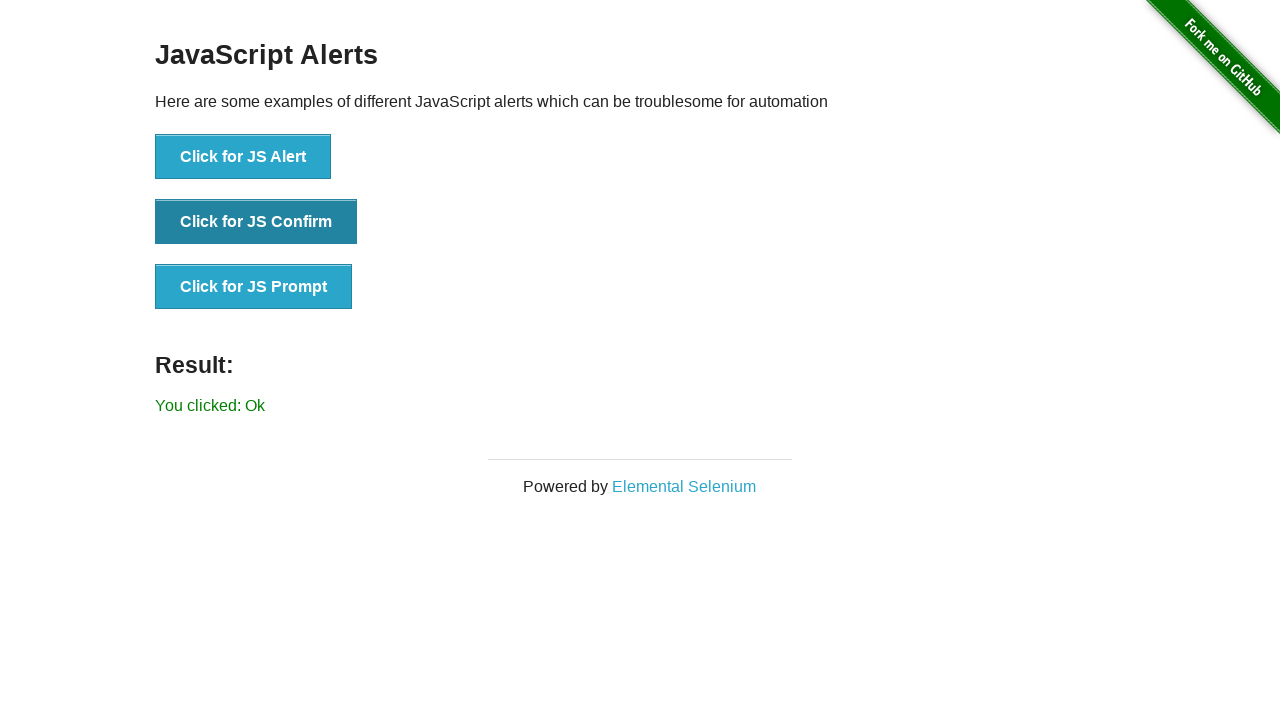